Tests a todo app by clicking checkboxes to mark items as complete, adding a new todo item via text input and button click, and verifying the item was added successfully.

Starting URL: https://lambdatest.github.io/sample-todo-app/

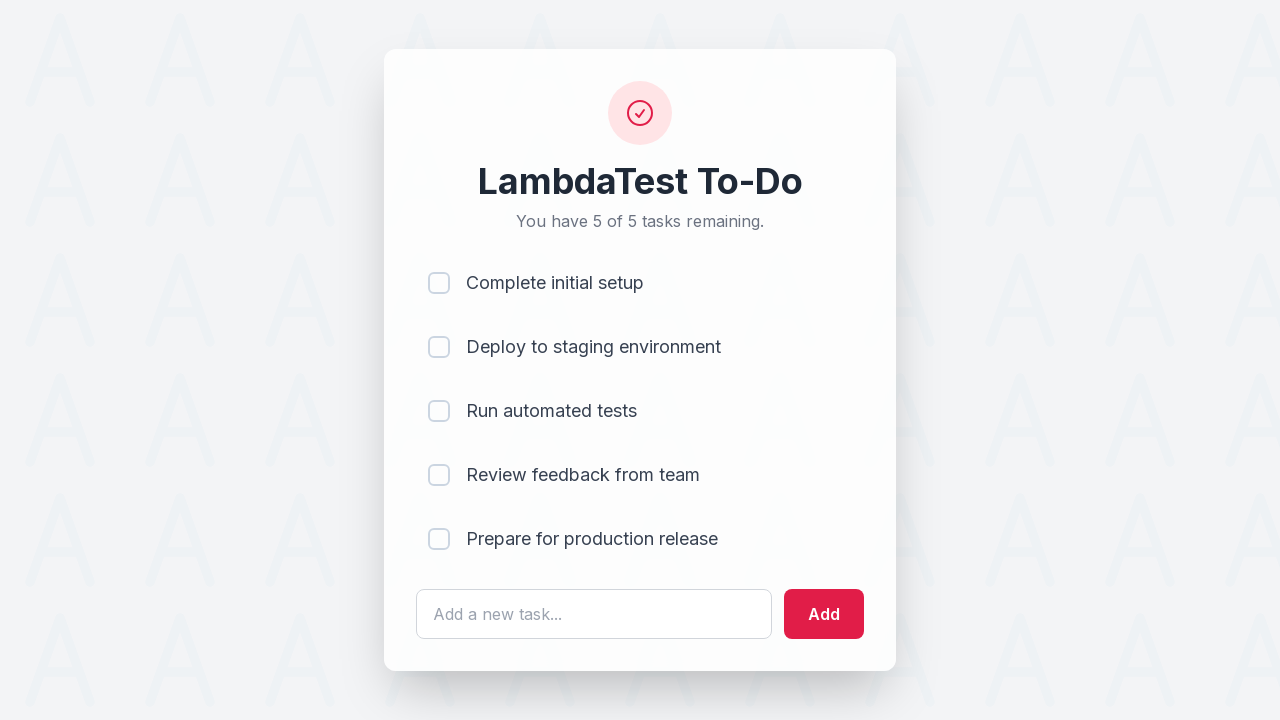

Clicked first checkbox to mark item as complete at (439, 283) on input[name='li1']
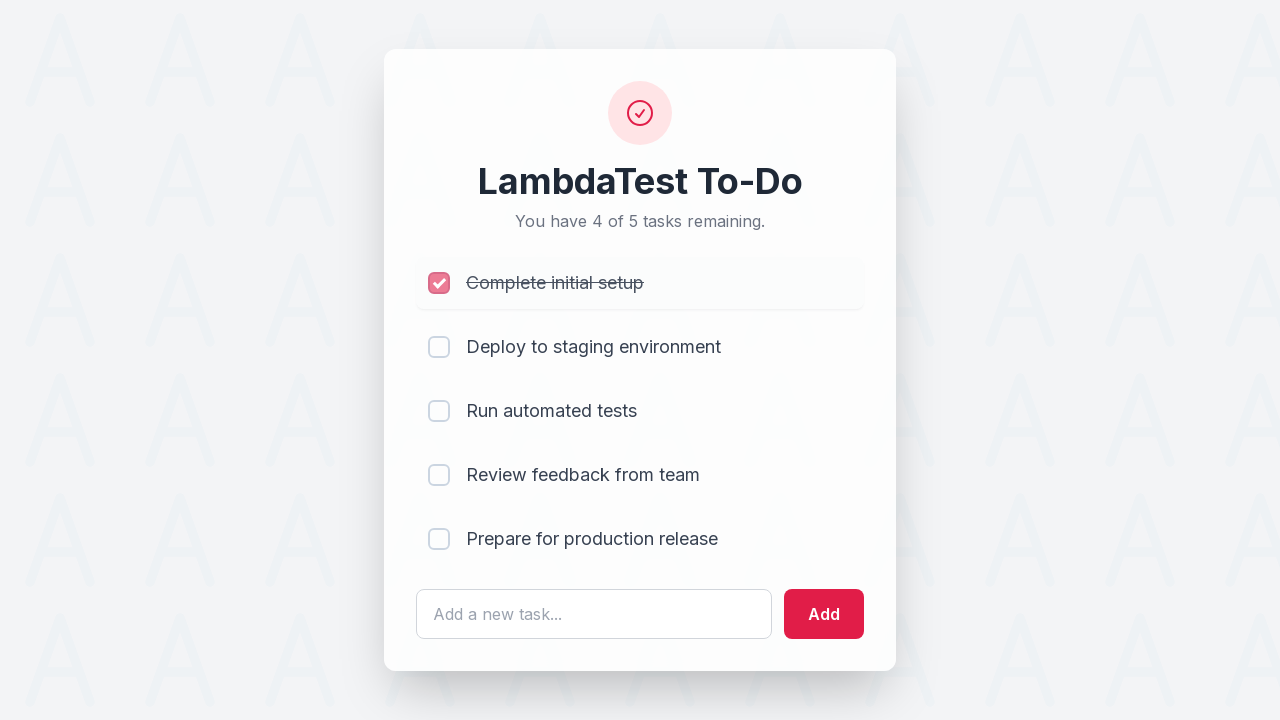

Clicked second checkbox to mark item as complete at (439, 347) on input[name='li2']
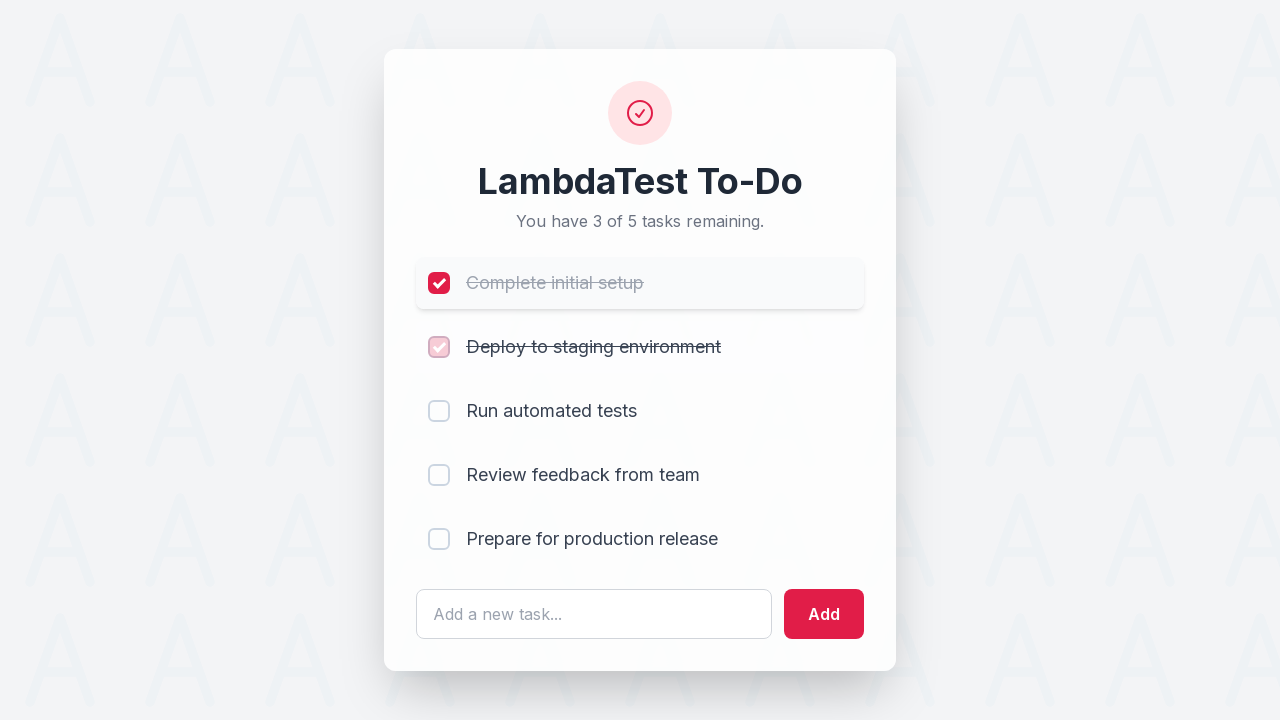

Entered new todo item text 'Yey, Let's add it to list' in input field on #sampletodotext
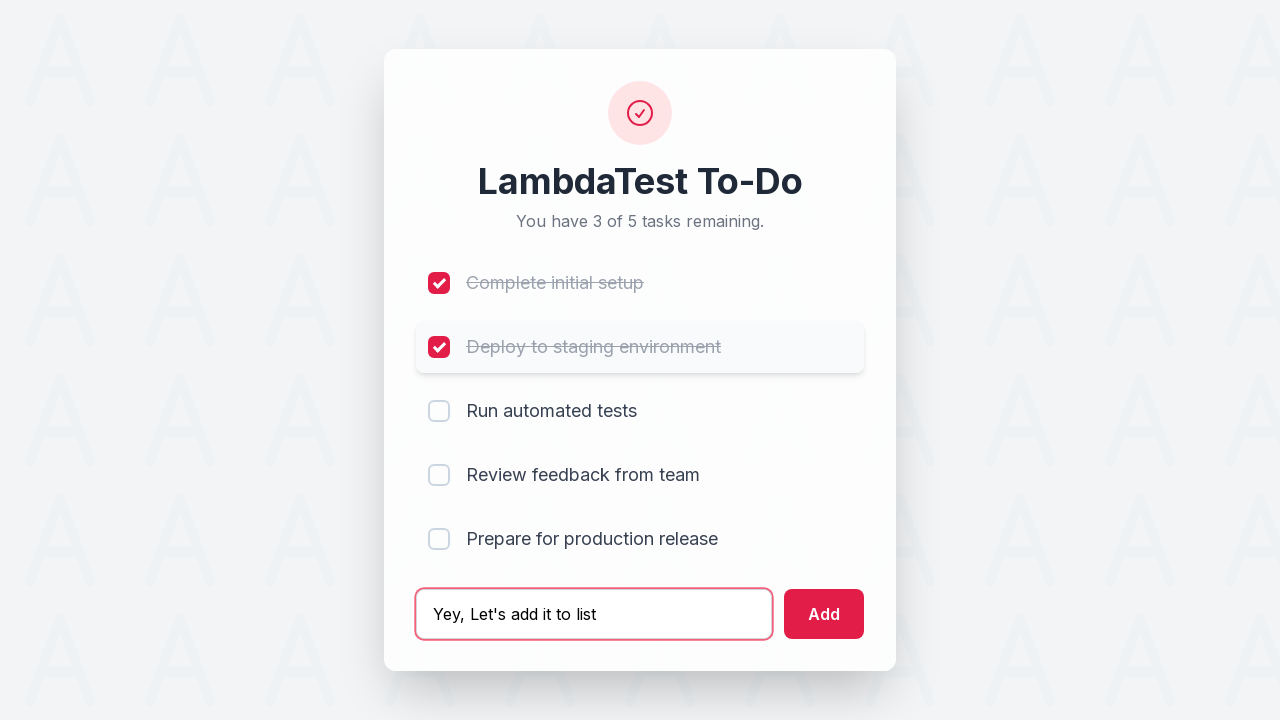

Clicked Add button to create new todo item at (824, 614) on #addbutton
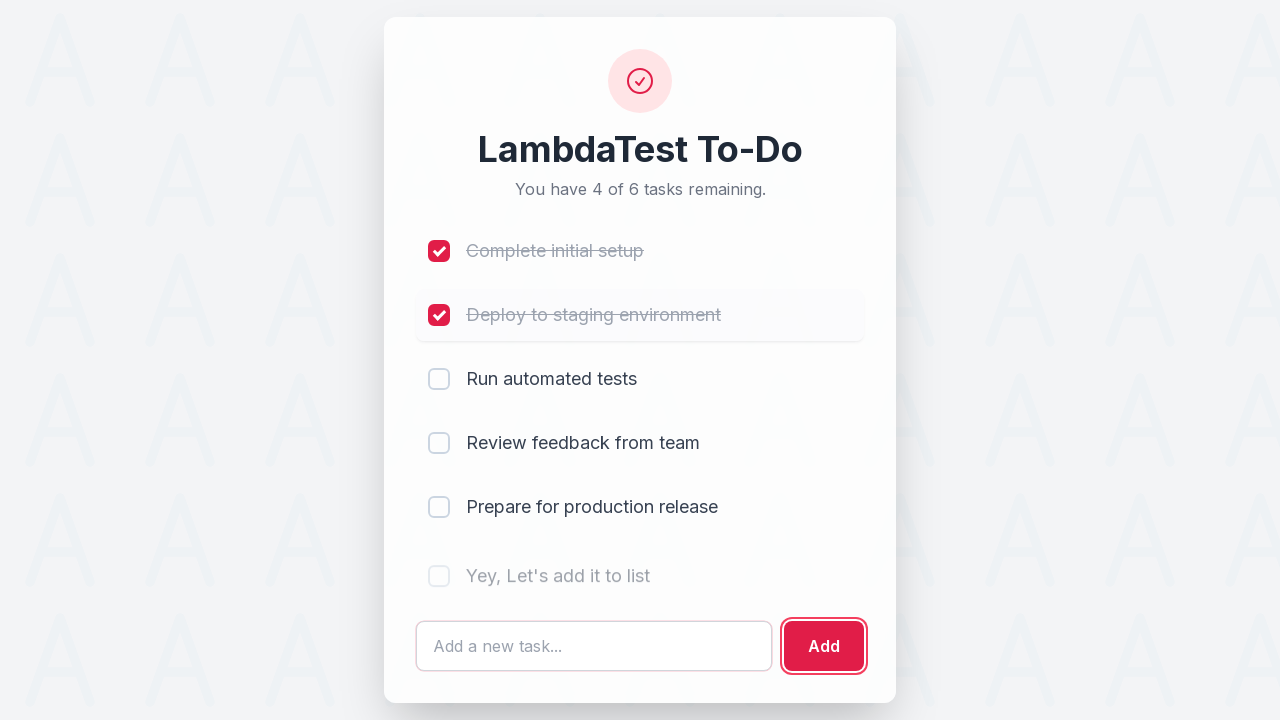

New todo item appeared in the list
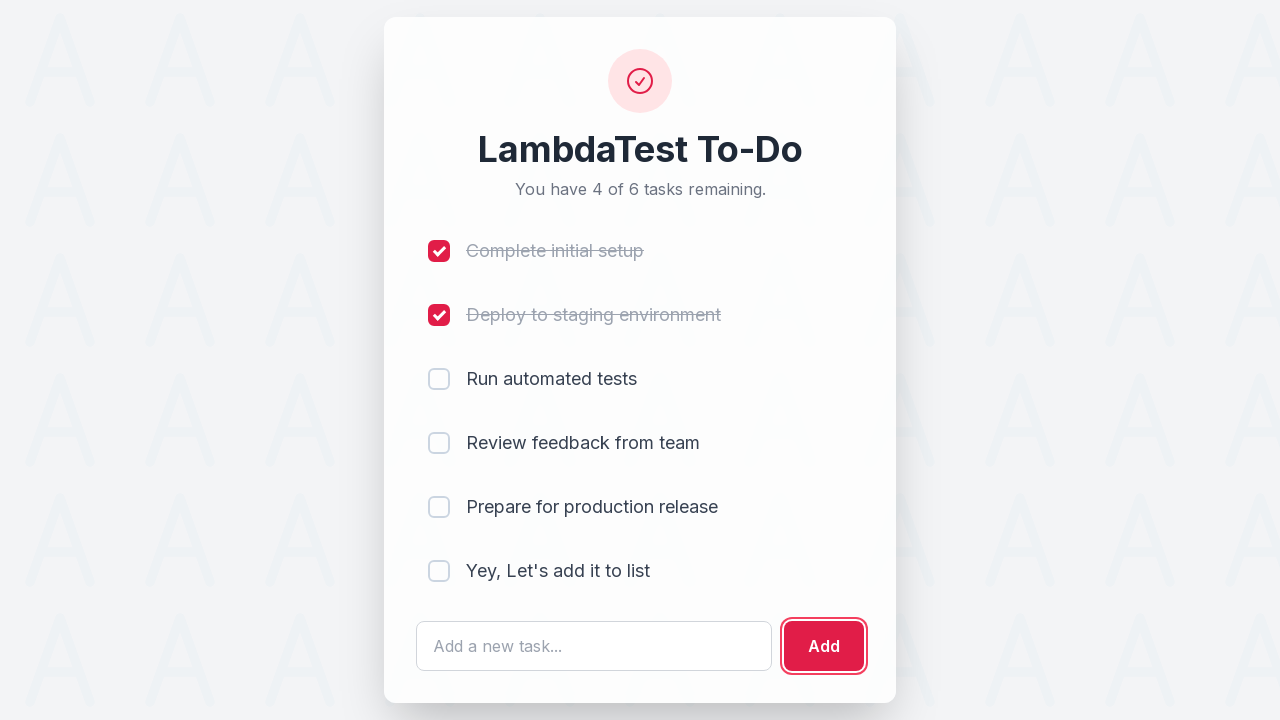

Retrieved text content of added item: '
                            Yey, Let's add it to list
                        '
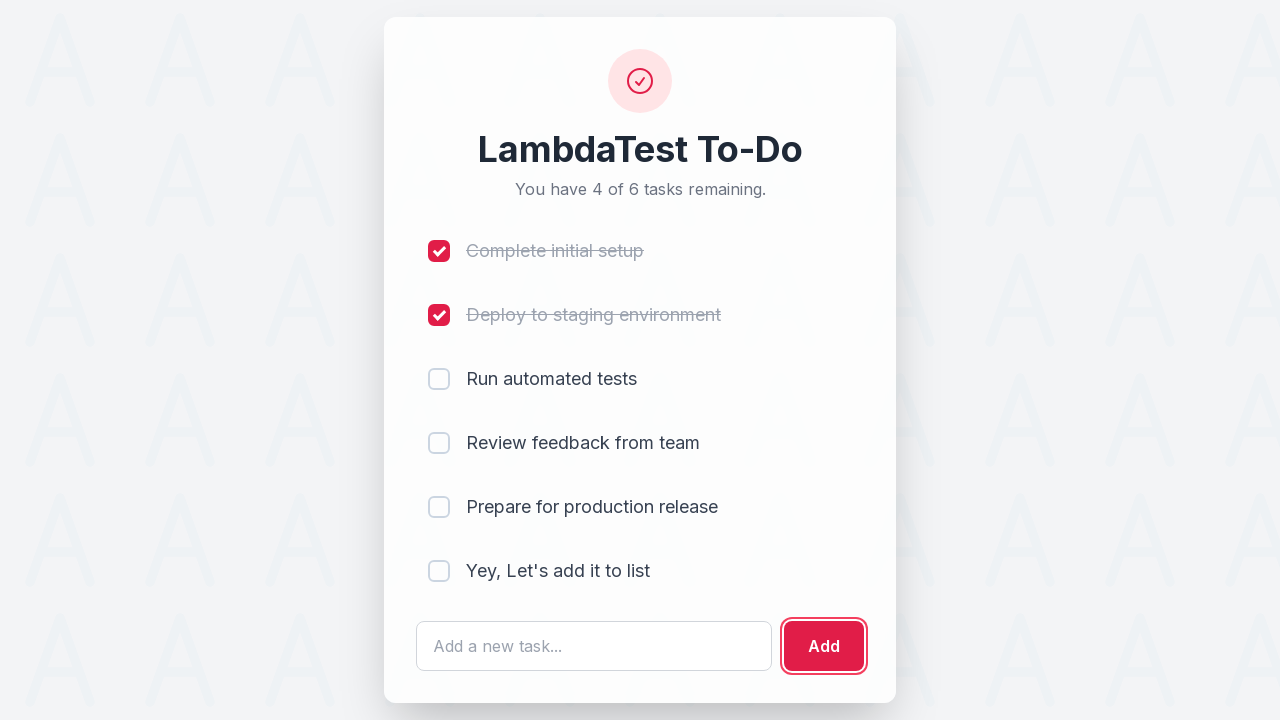

Verified that the added item text matches expected value
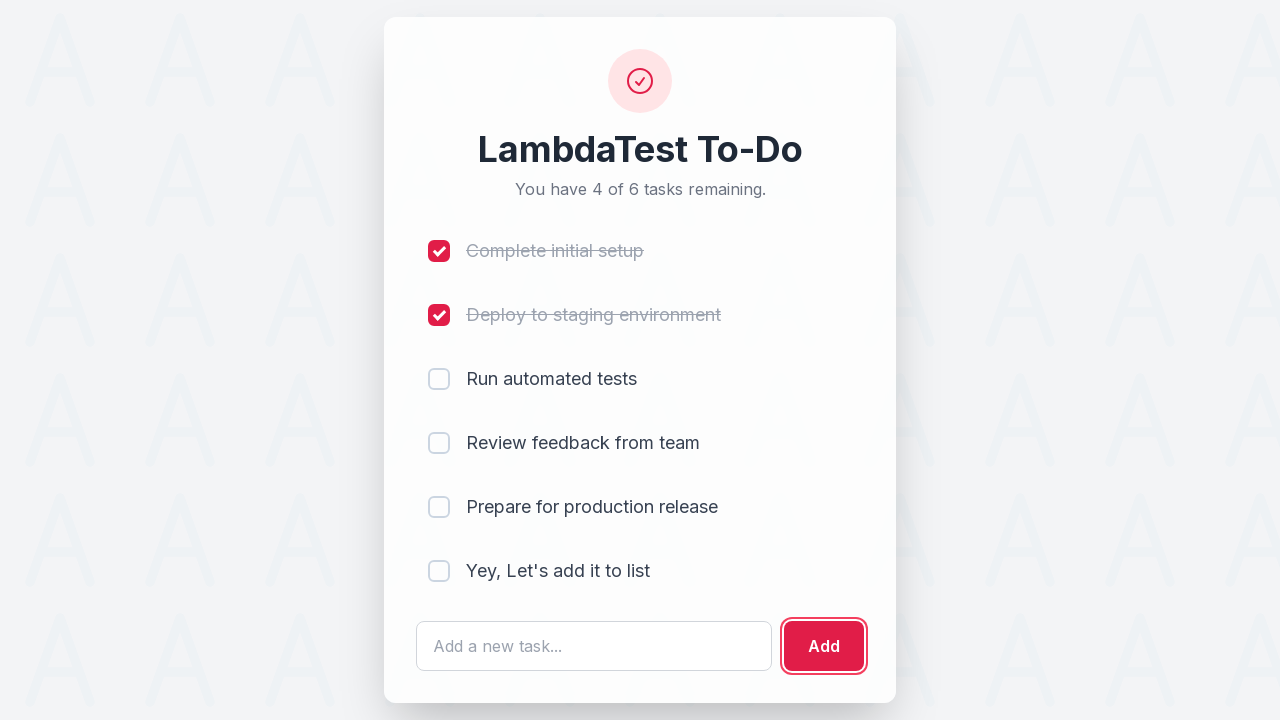

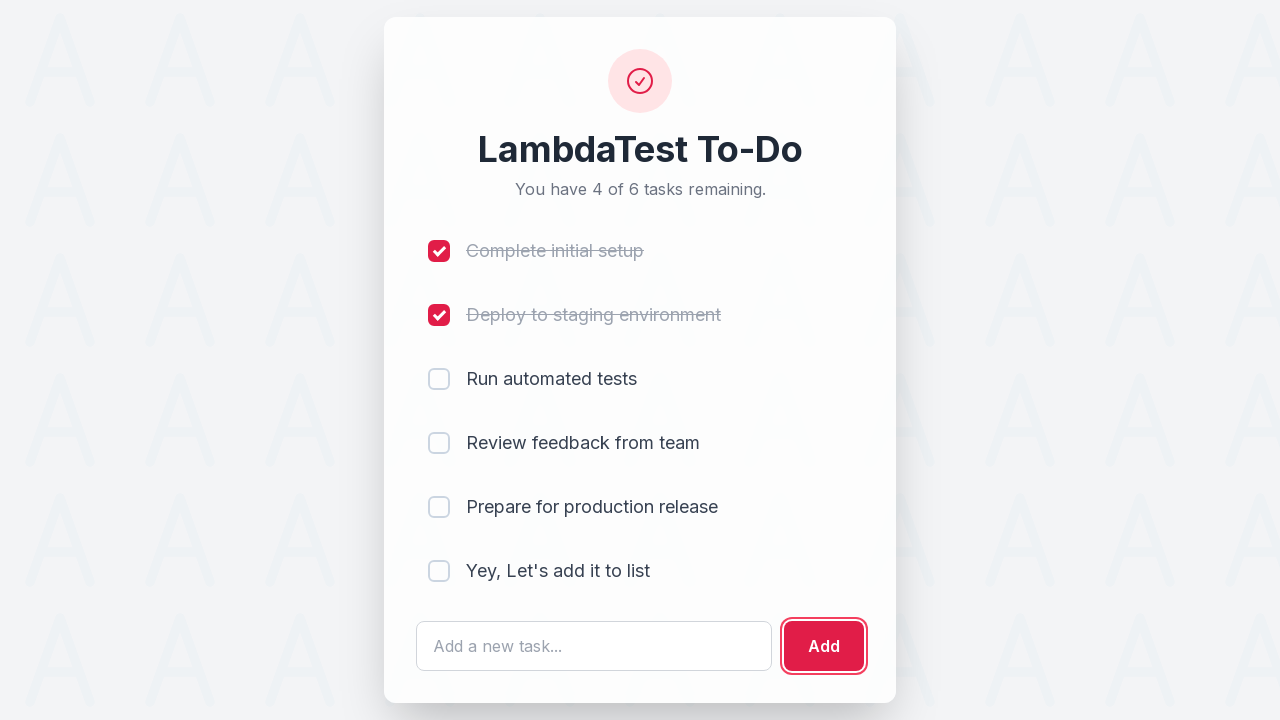